Tests handling of JavaScript alert dialogs by clicking a button that triggers an alert and verifying the result message after accepting it

Starting URL: https://the-internet.herokuapp.com/javascript_alerts

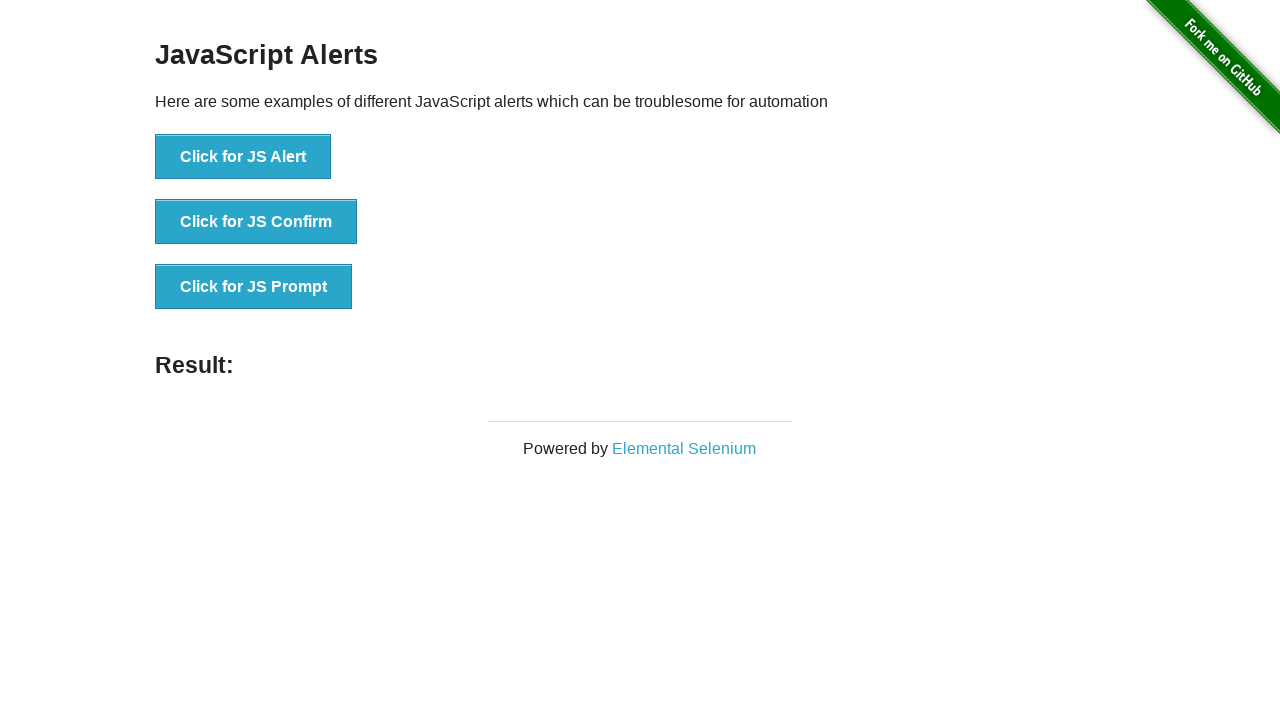

Set up dialog handler to accept alerts
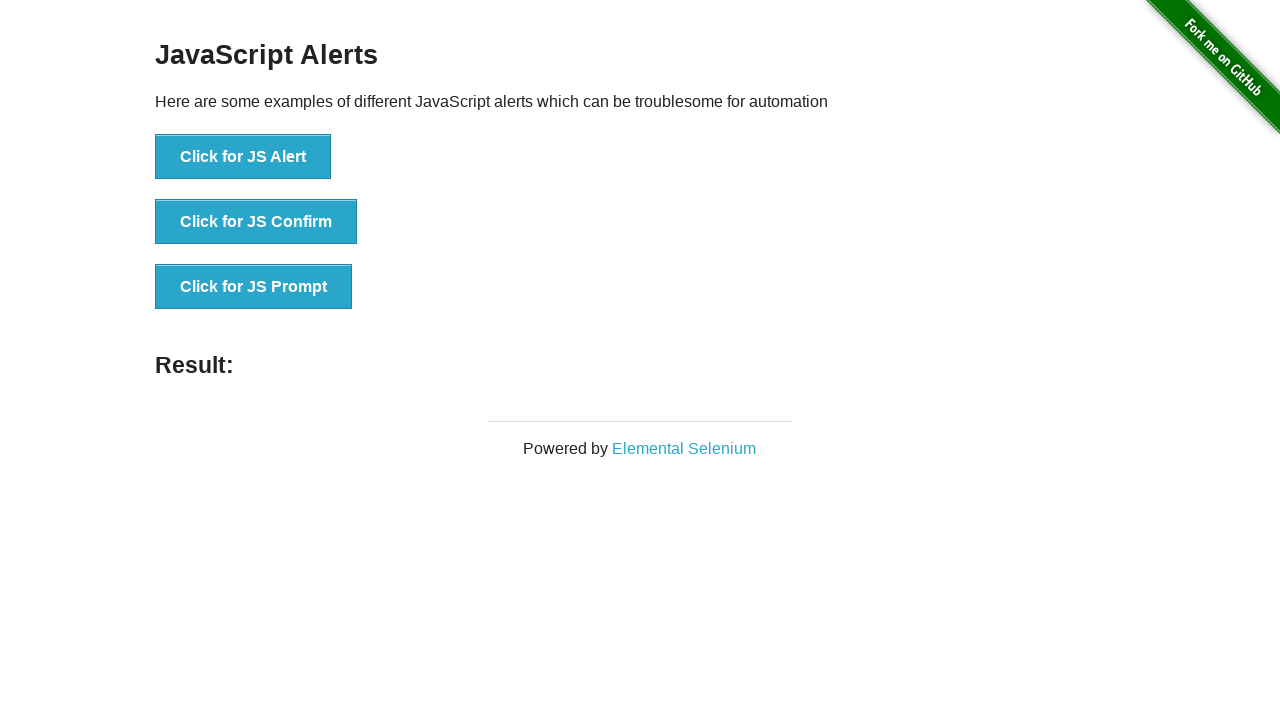

Clicked button to trigger JavaScript alert dialog at (243, 157) on internal:role=button[name="Click for JS Alert"i]
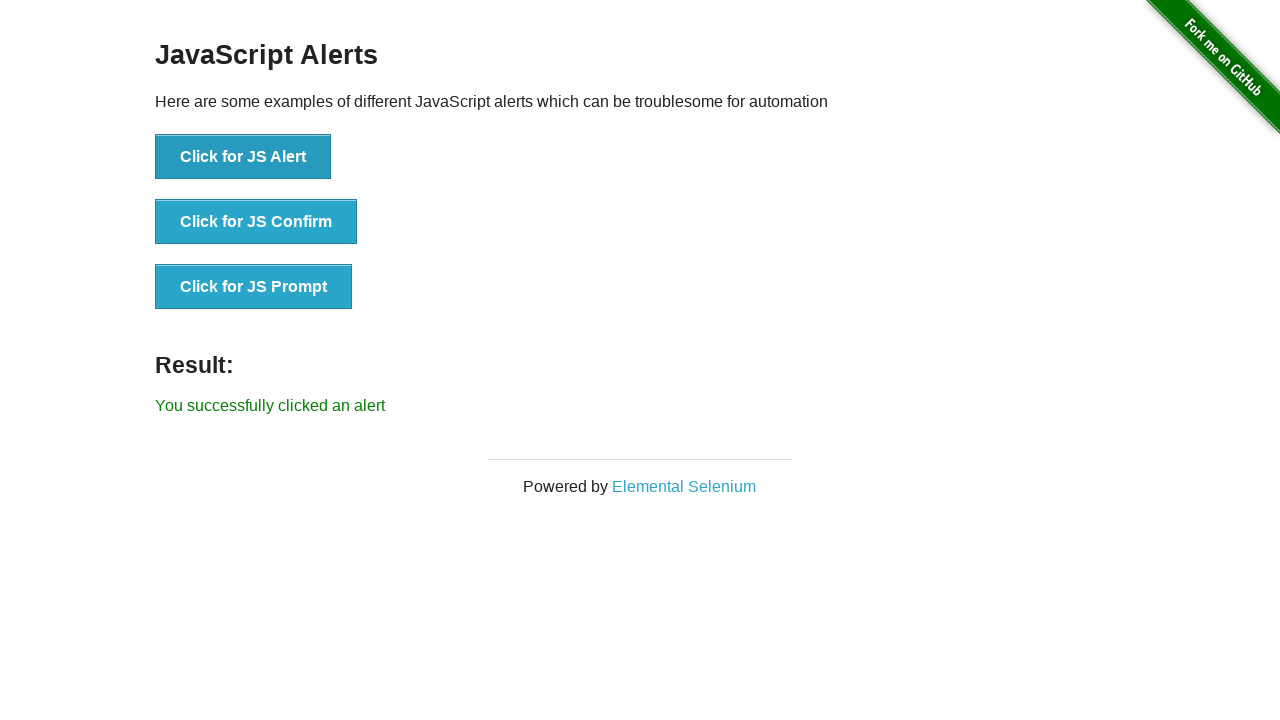

Result message element loaded
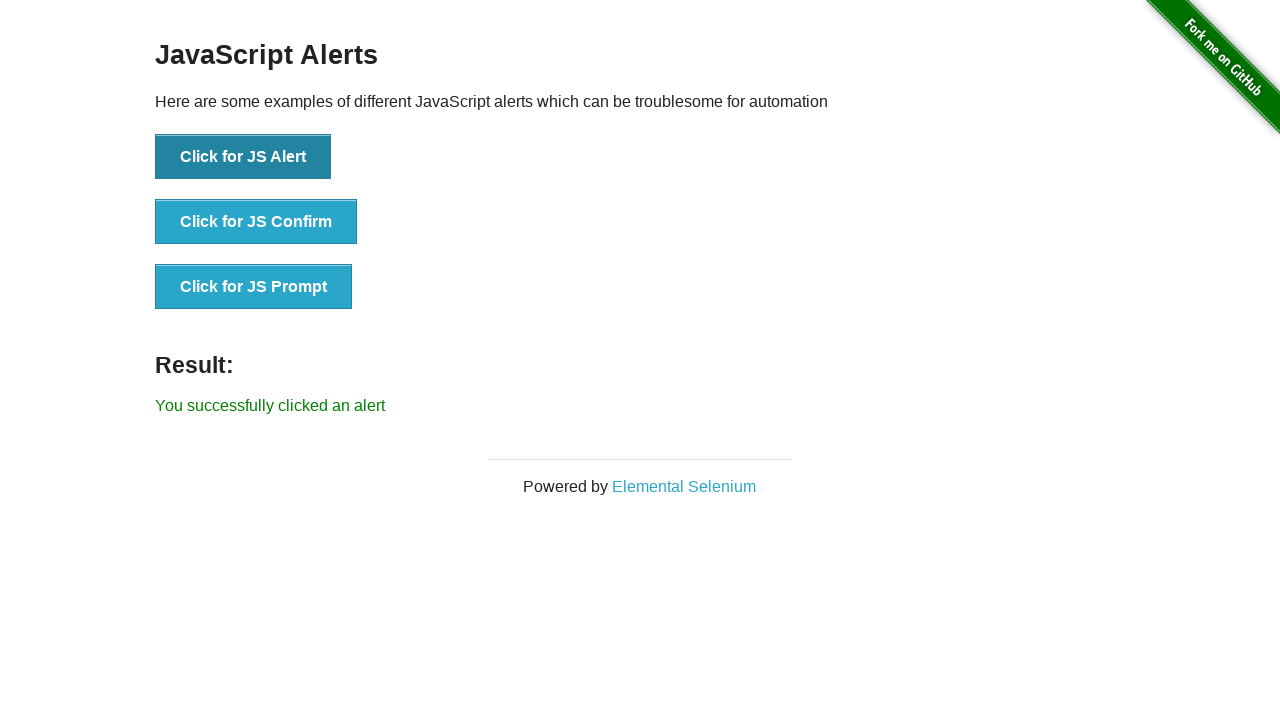

Verified result message shows 'You successfully clicked an alert'
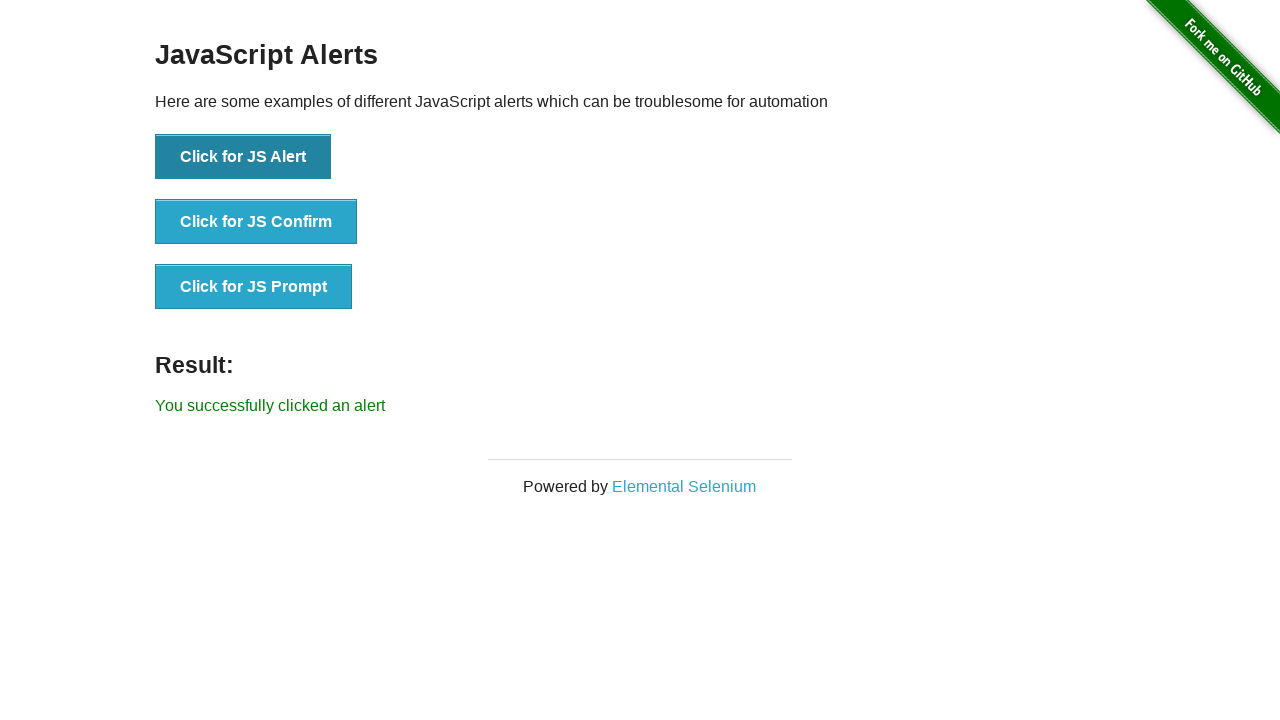

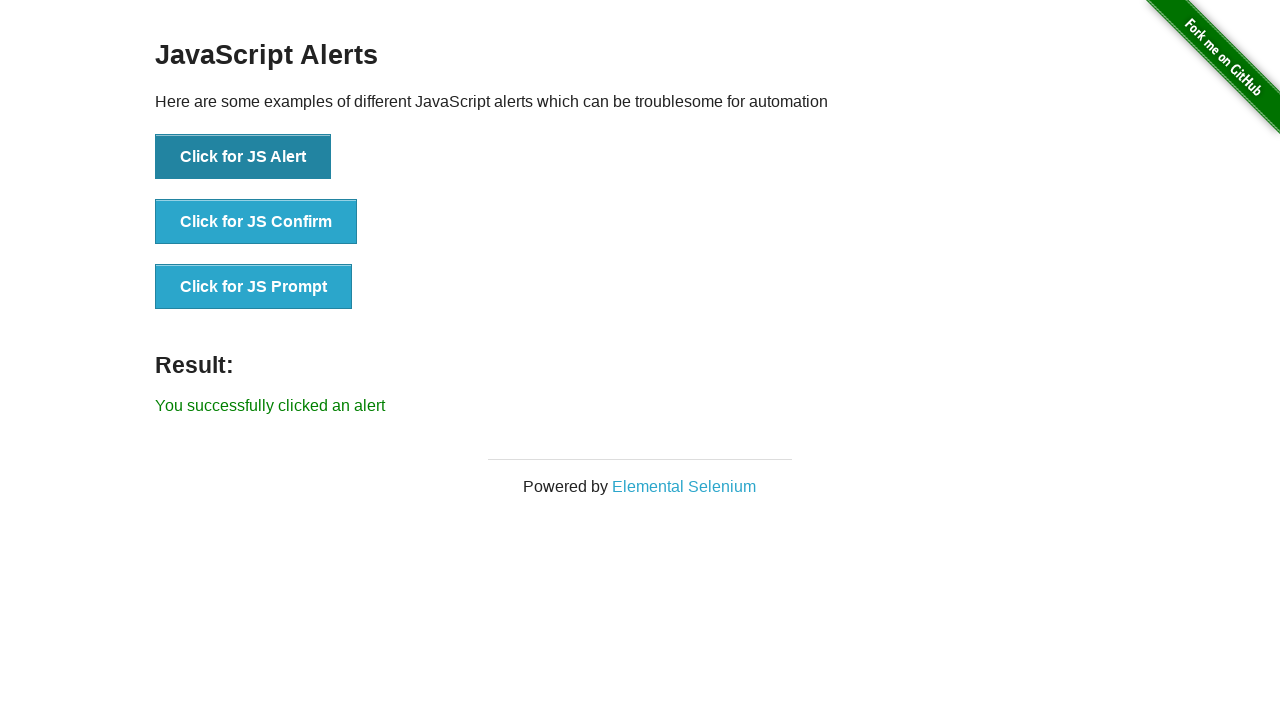